Demonstrates injecting jQuery and jQuery Growl libraries into a webpage via JavaScript execution, then displays notification messages on the page.

Starting URL: http://the-internet.herokuapp.com

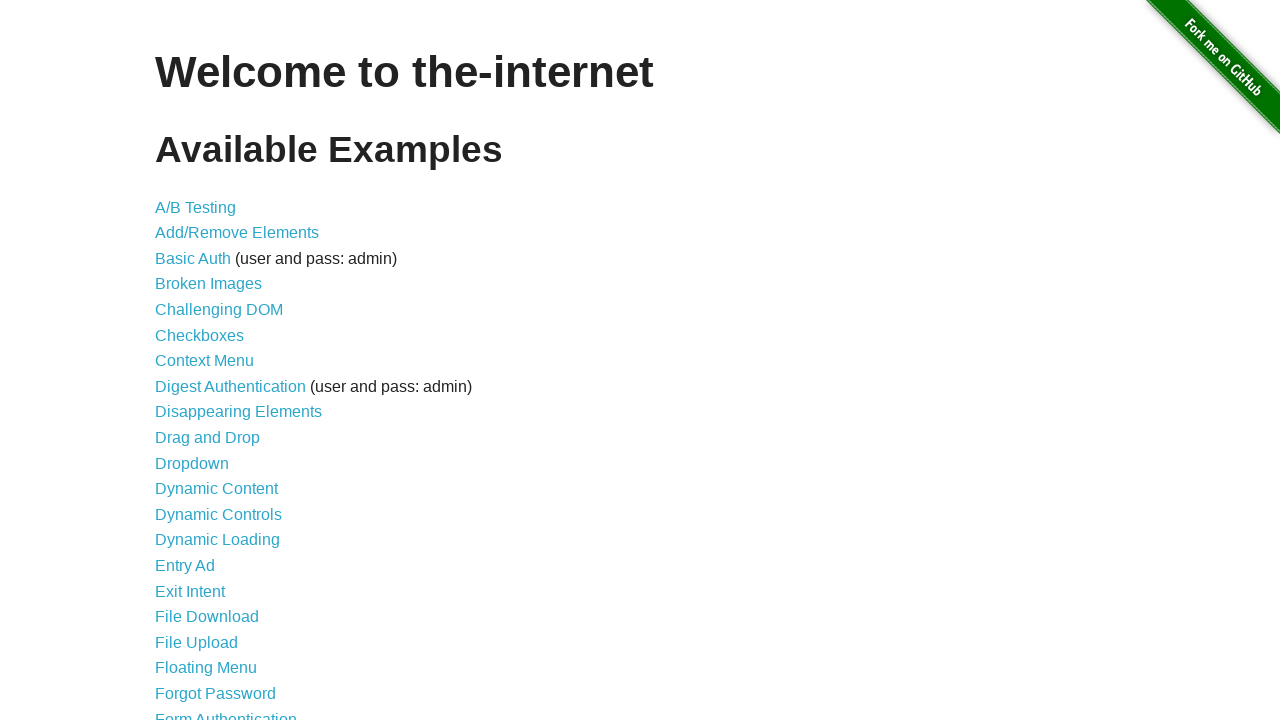

Injected jQuery library into the page if not already present
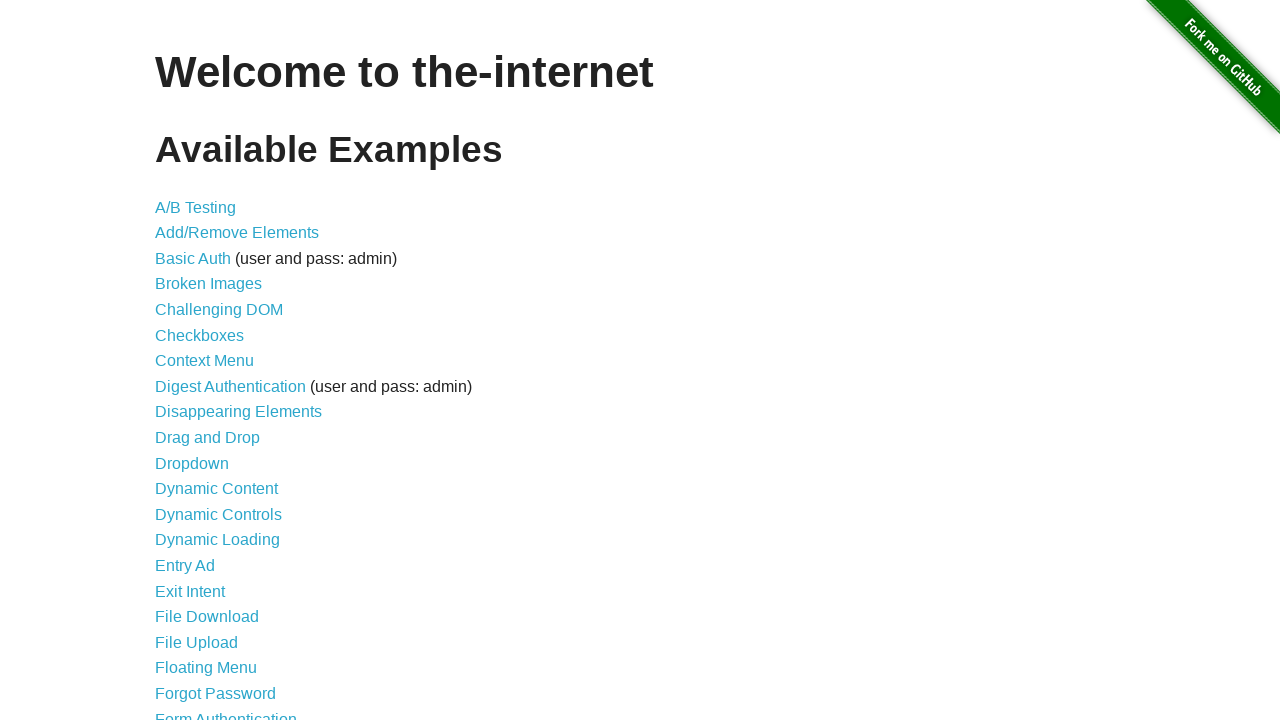

Confirmed jQuery library loaded and available
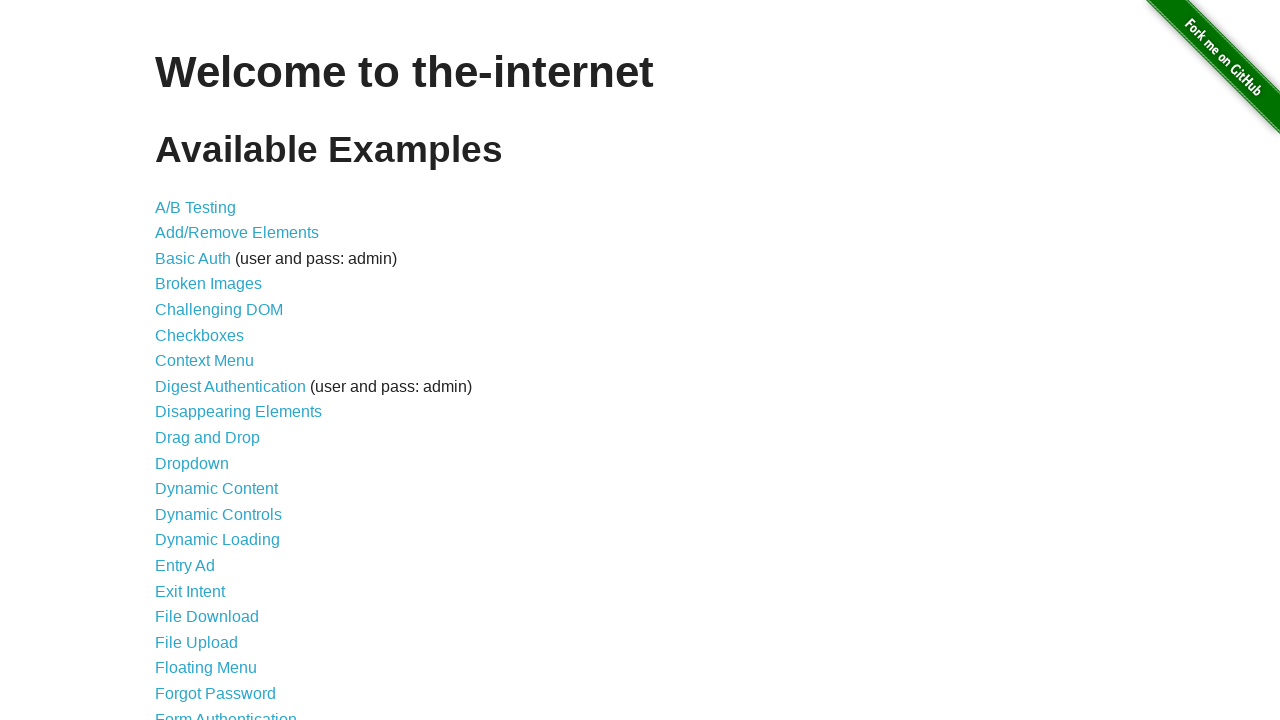

Injected jQuery Growl library script into the page
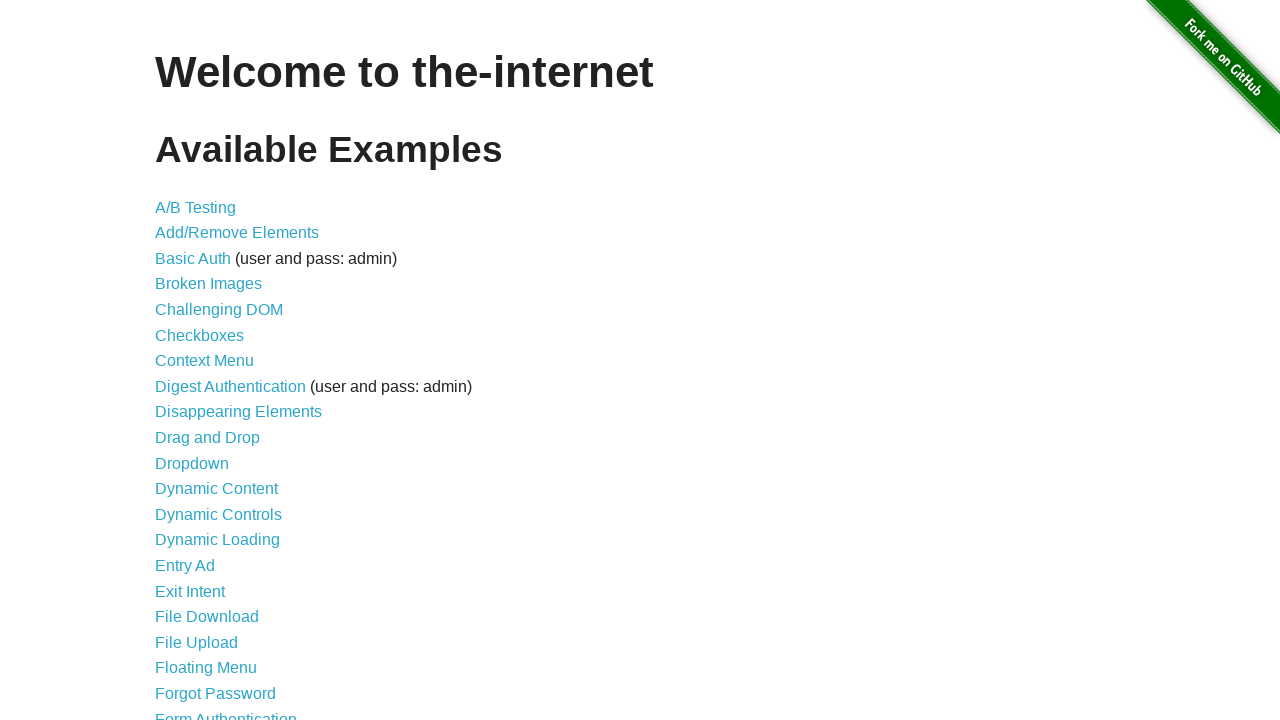

Injected jQuery Growl CSS stylesheet into the page
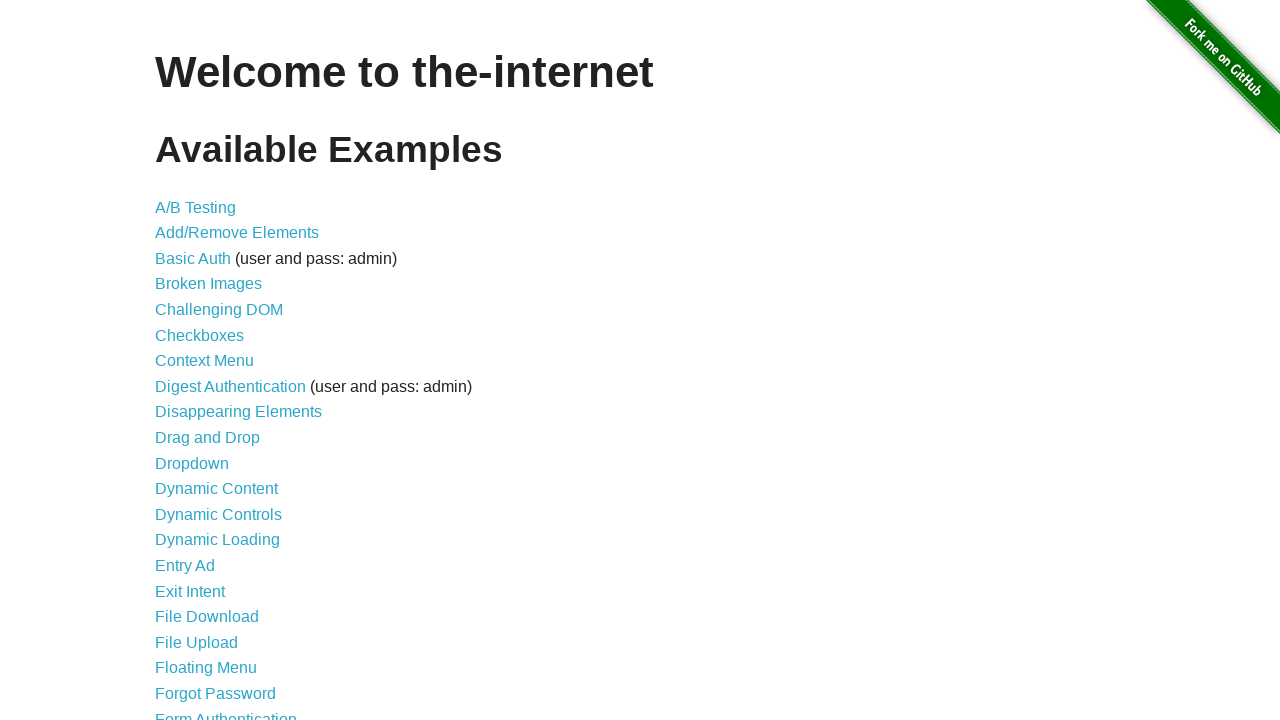

Confirmed jQuery Growl function is available
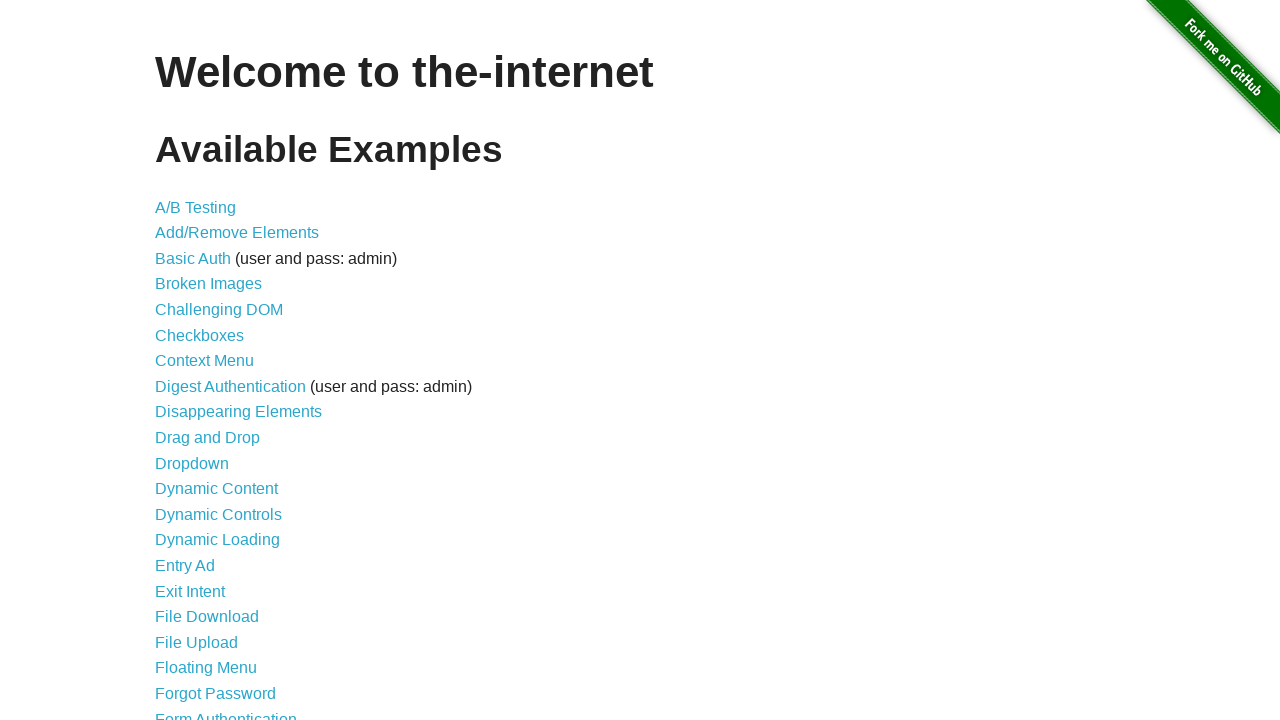

Displayed default growl notification with title 'GET' and message '/'
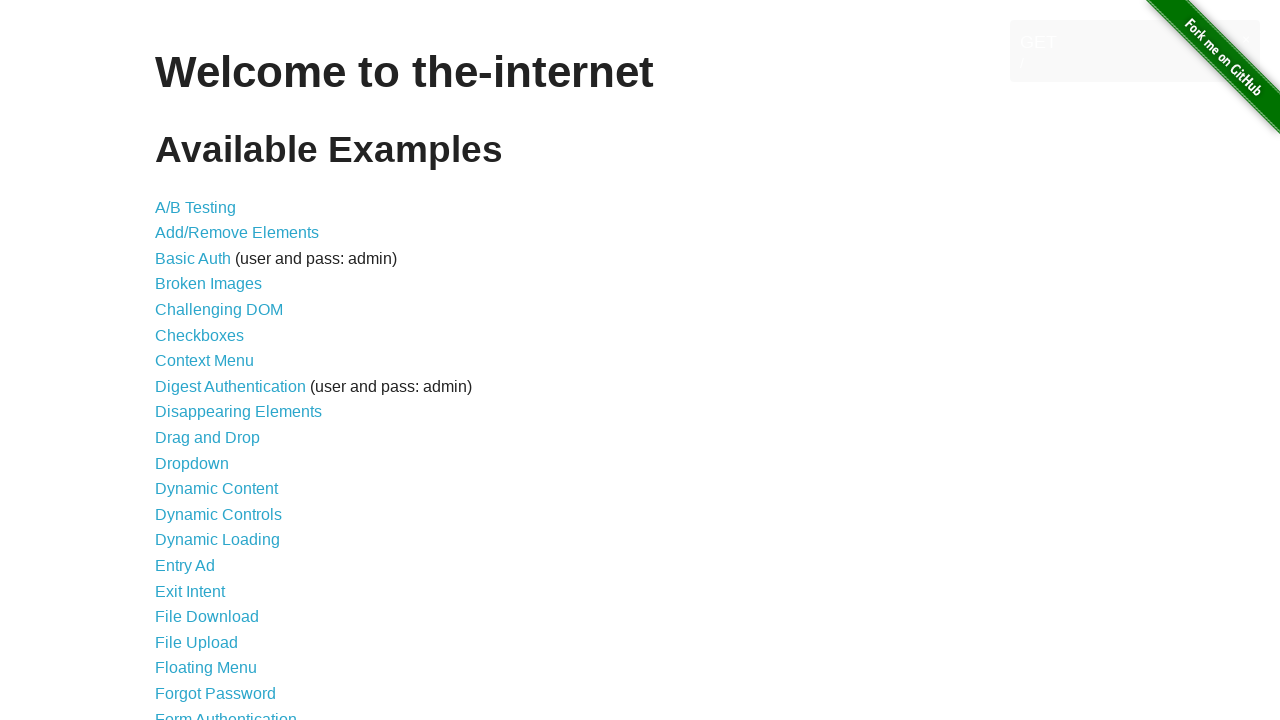

Displayed error growl notification
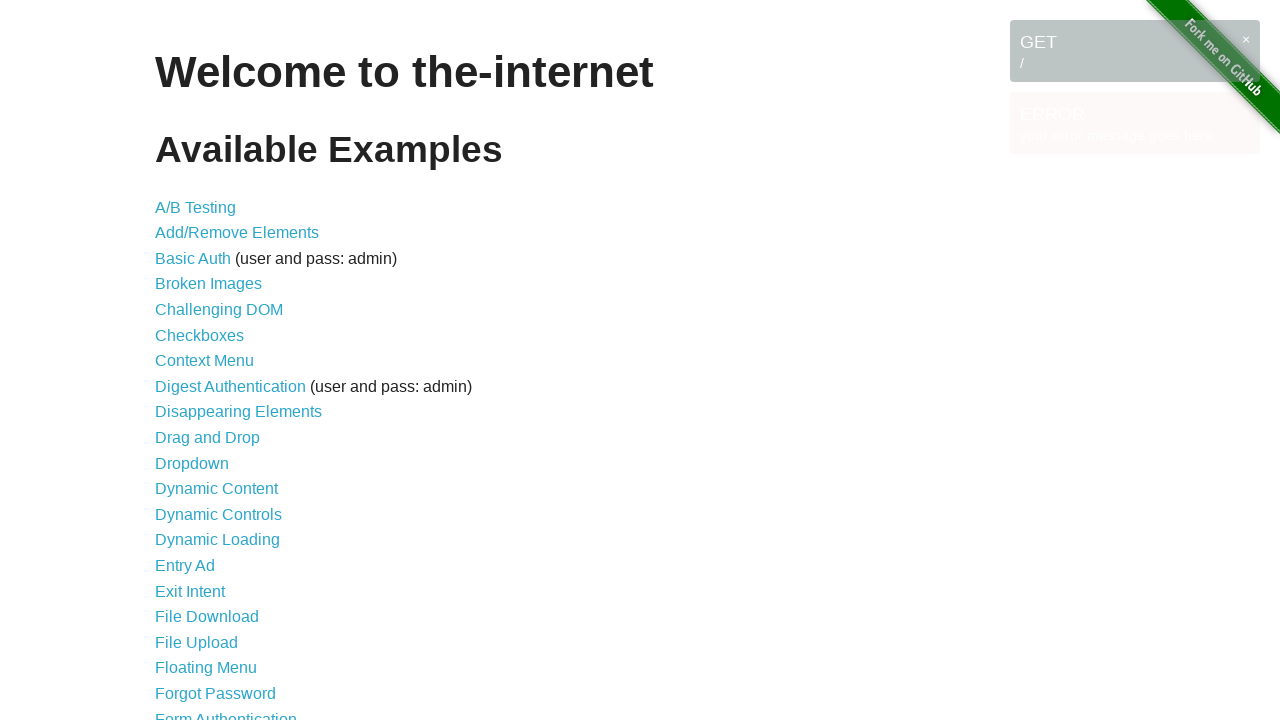

Displayed notice growl notification
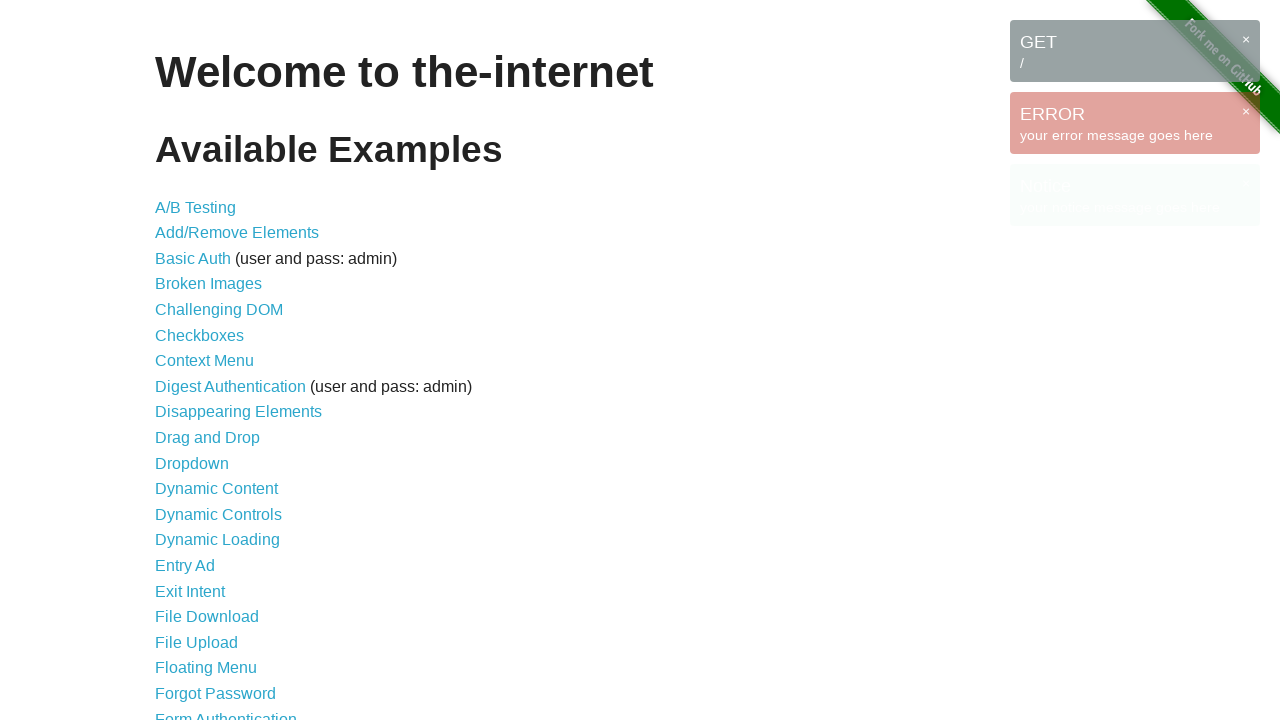

Displayed warning growl notification
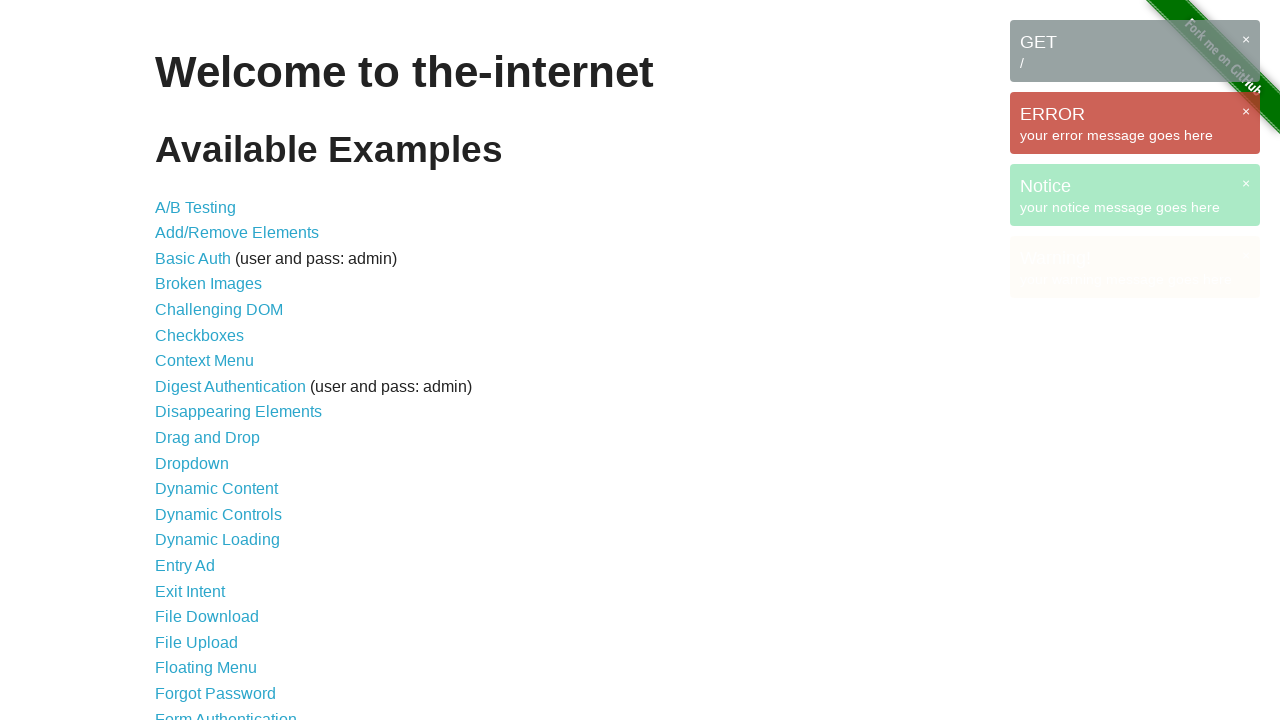

Confirmed growl notifications are displayed on the page
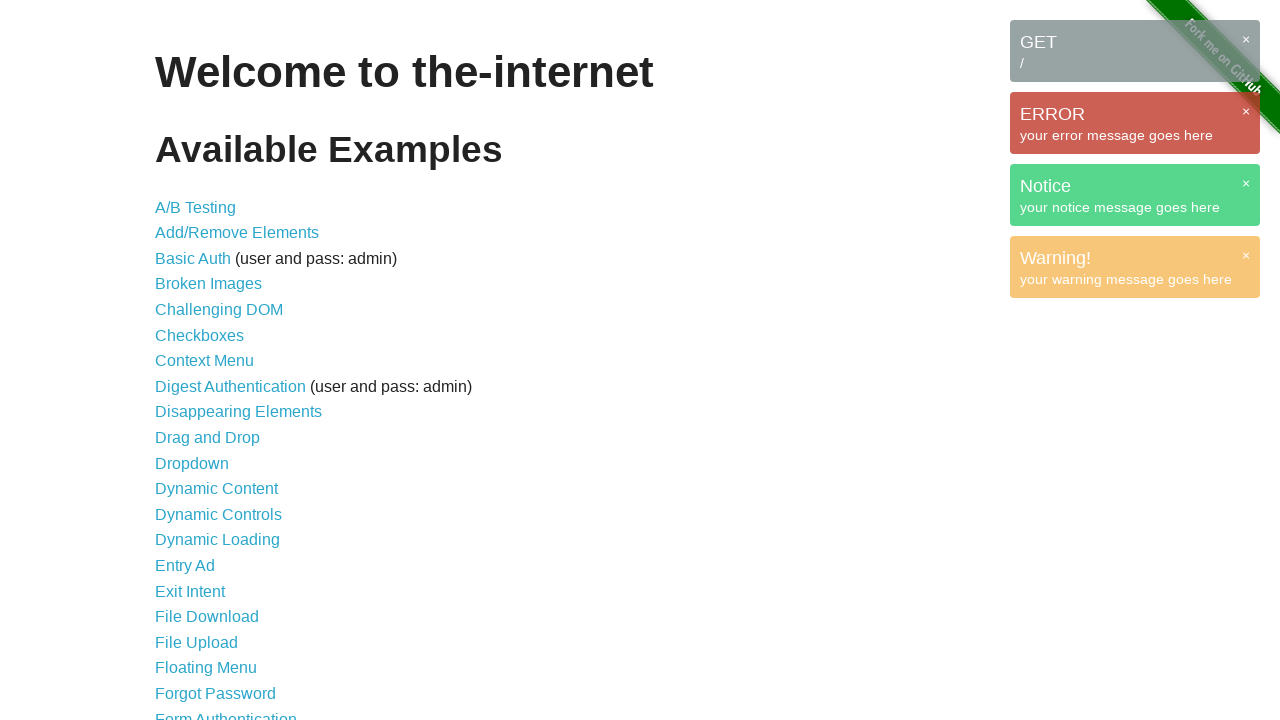

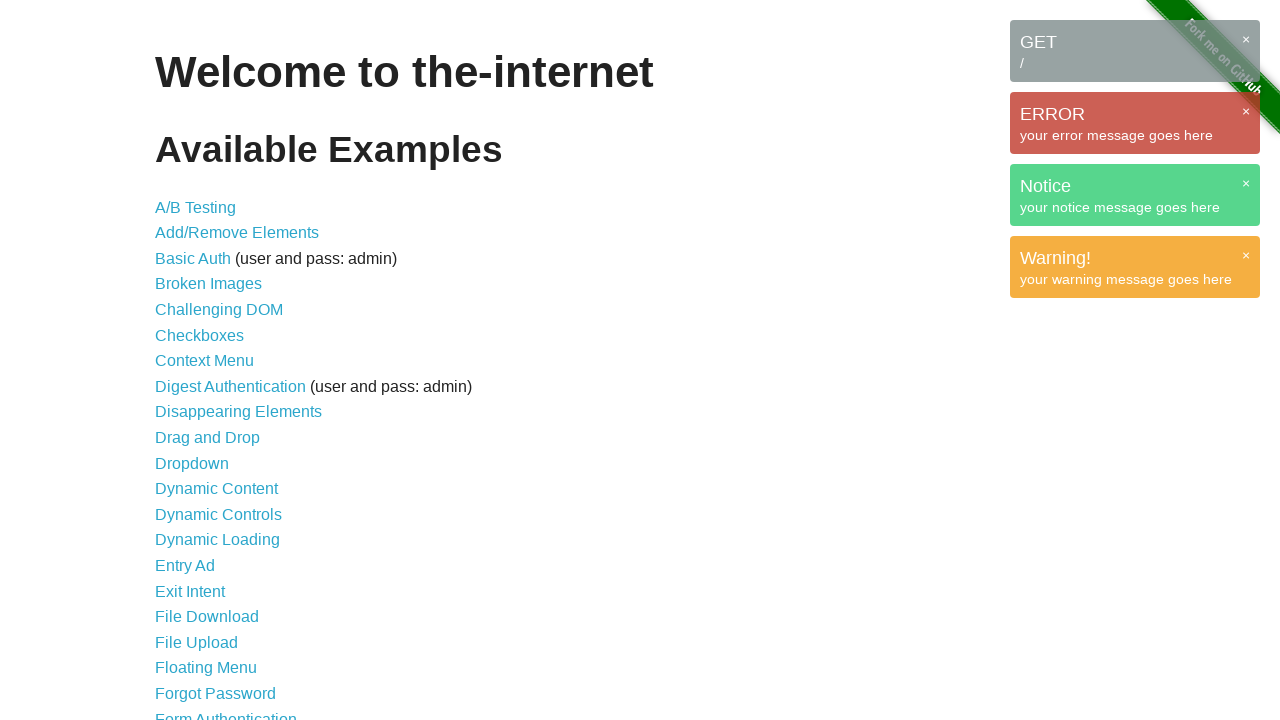